Tests dropdown selection functionality by selecting "Option 2" from a dropdown menu

Starting URL: https://the-internet.herokuapp.com/dropdown

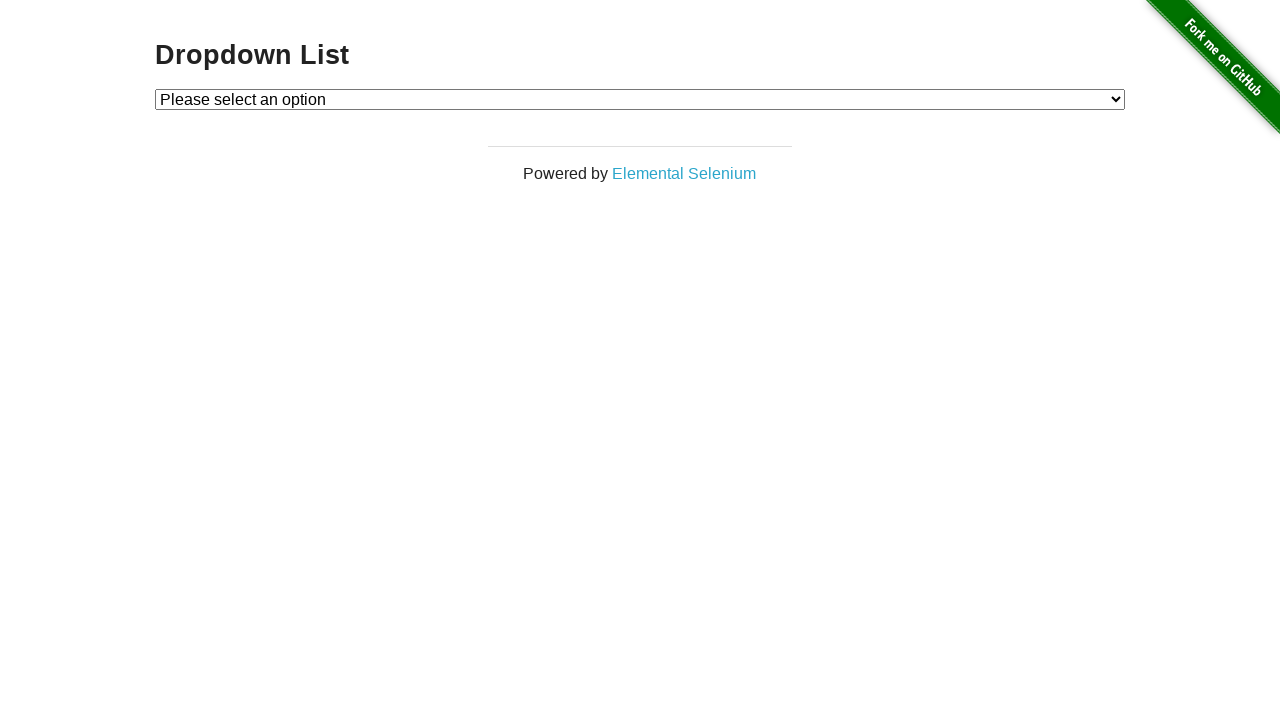

Selected 'Option 2' from dropdown menu on #dropdown
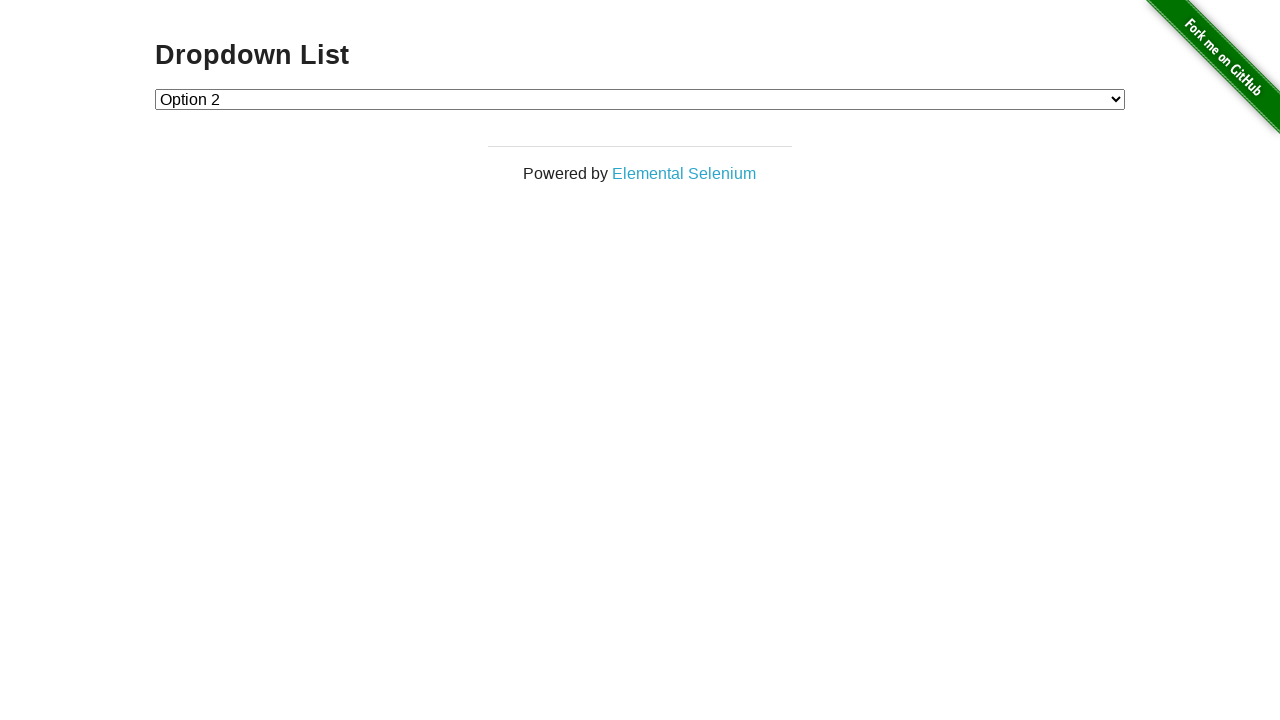

Retrieved selected dropdown value
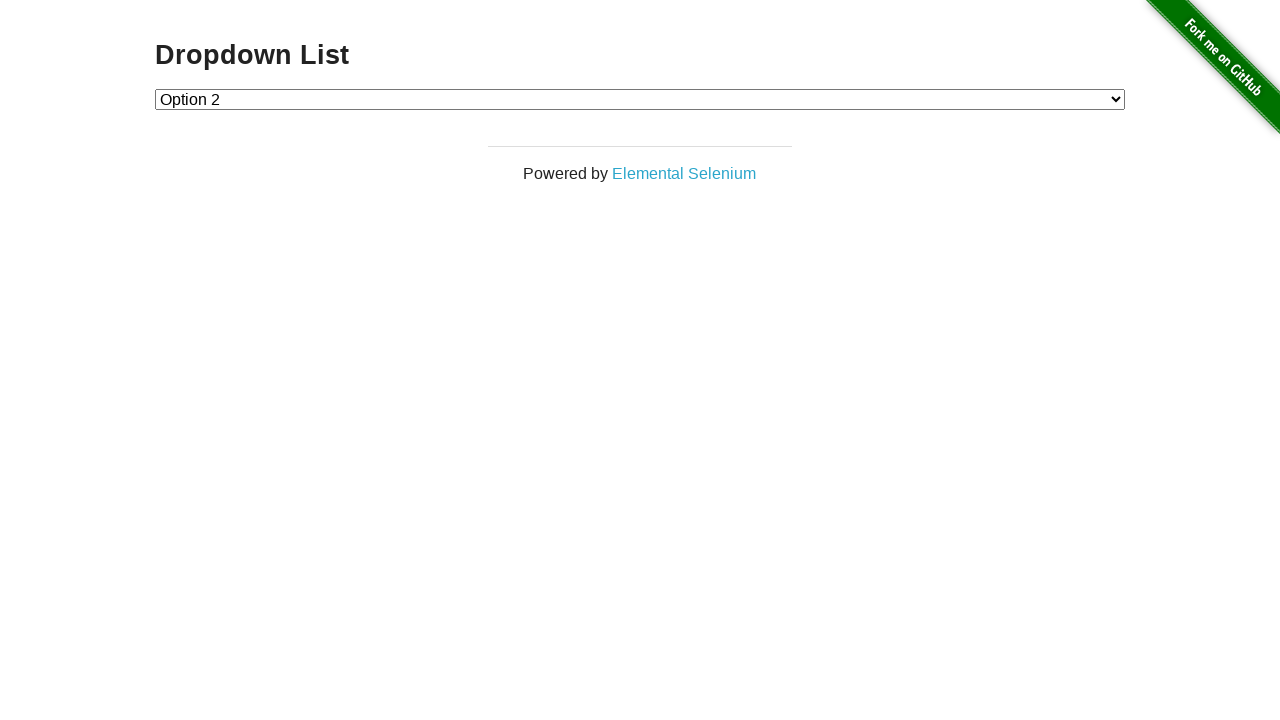

Verified that dropdown value is '2'
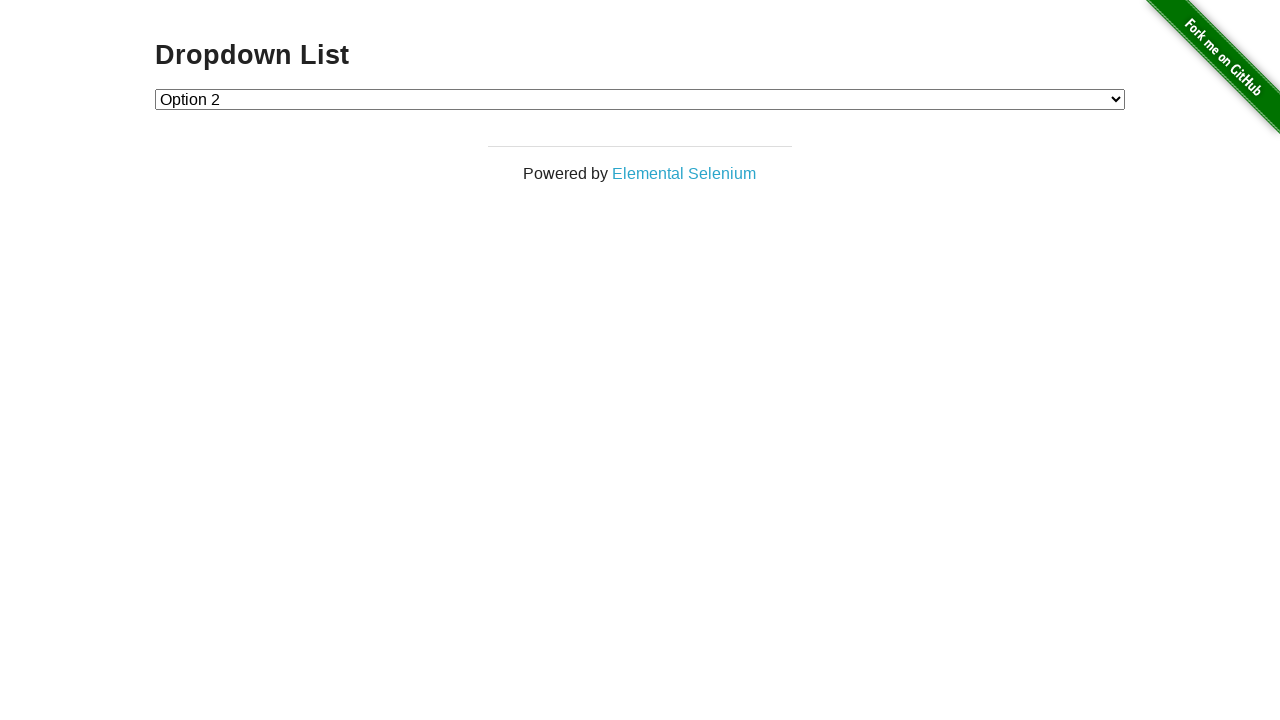

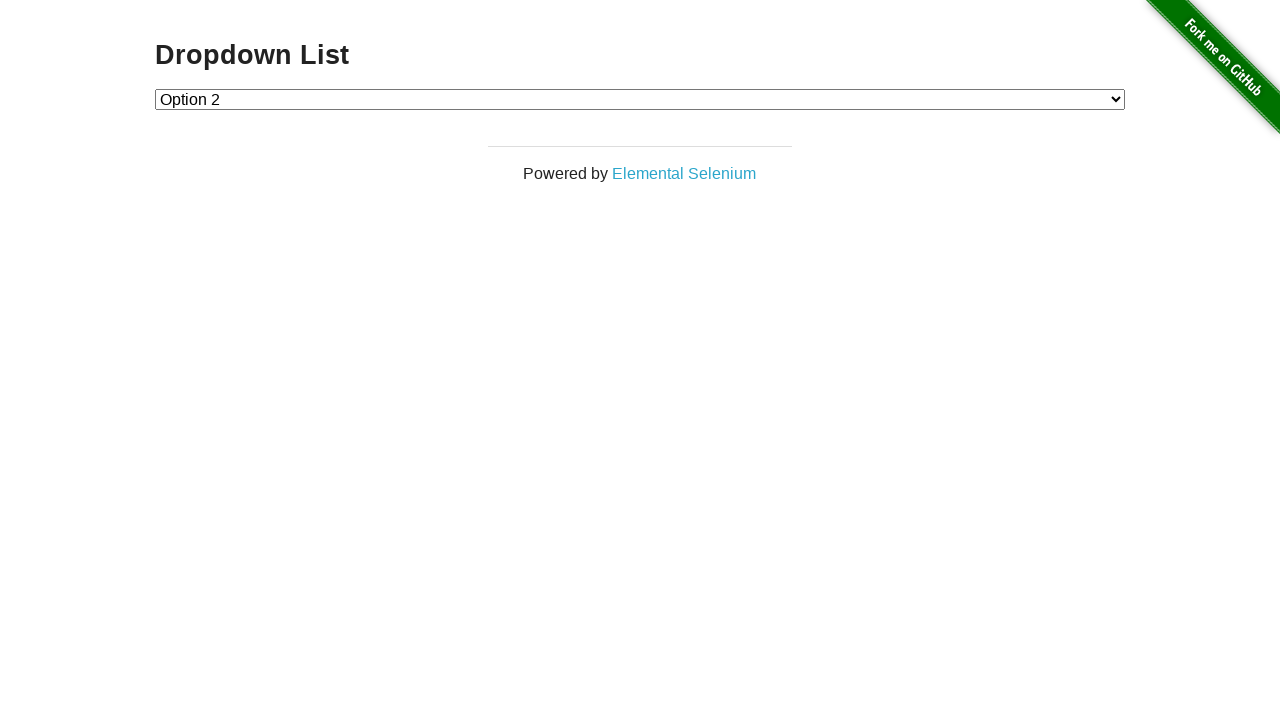